Tests drag and drop functionality using the built-in drag and drop method to move element A to element B's position, then verifies the swap

Starting URL: https://the-internet.herokuapp.com/drag_and_drop

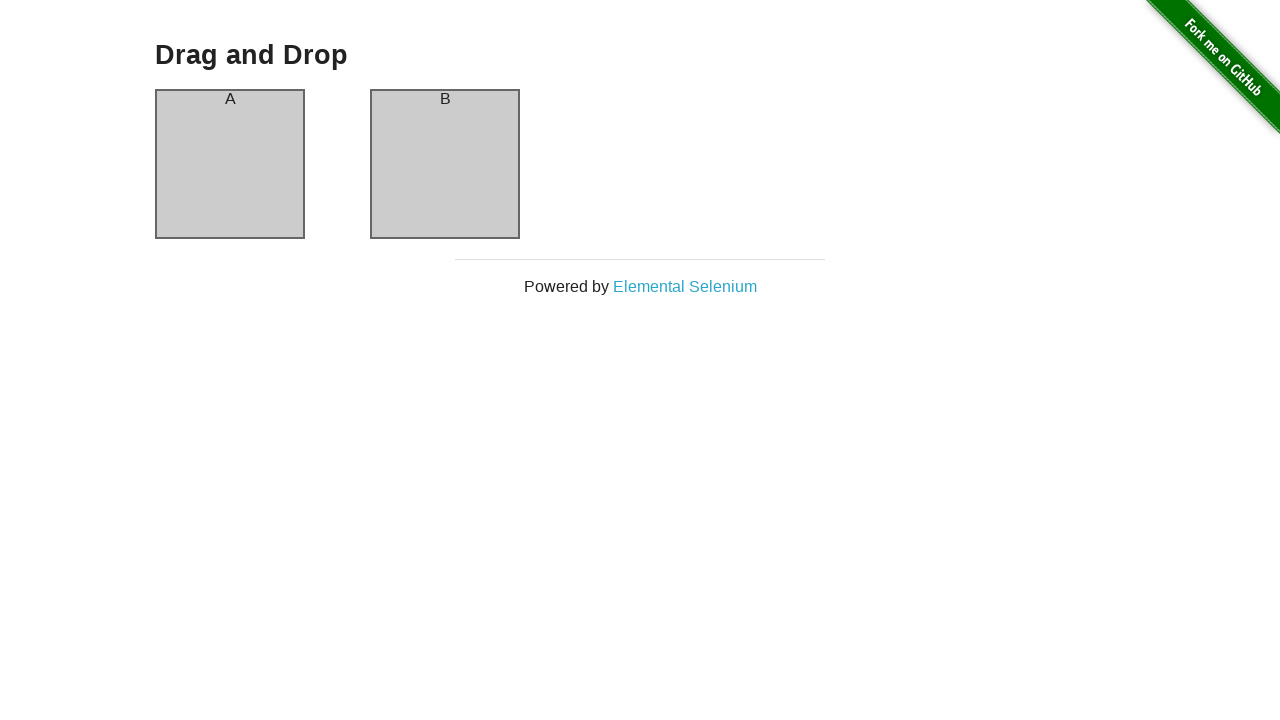

Waited for content to appear
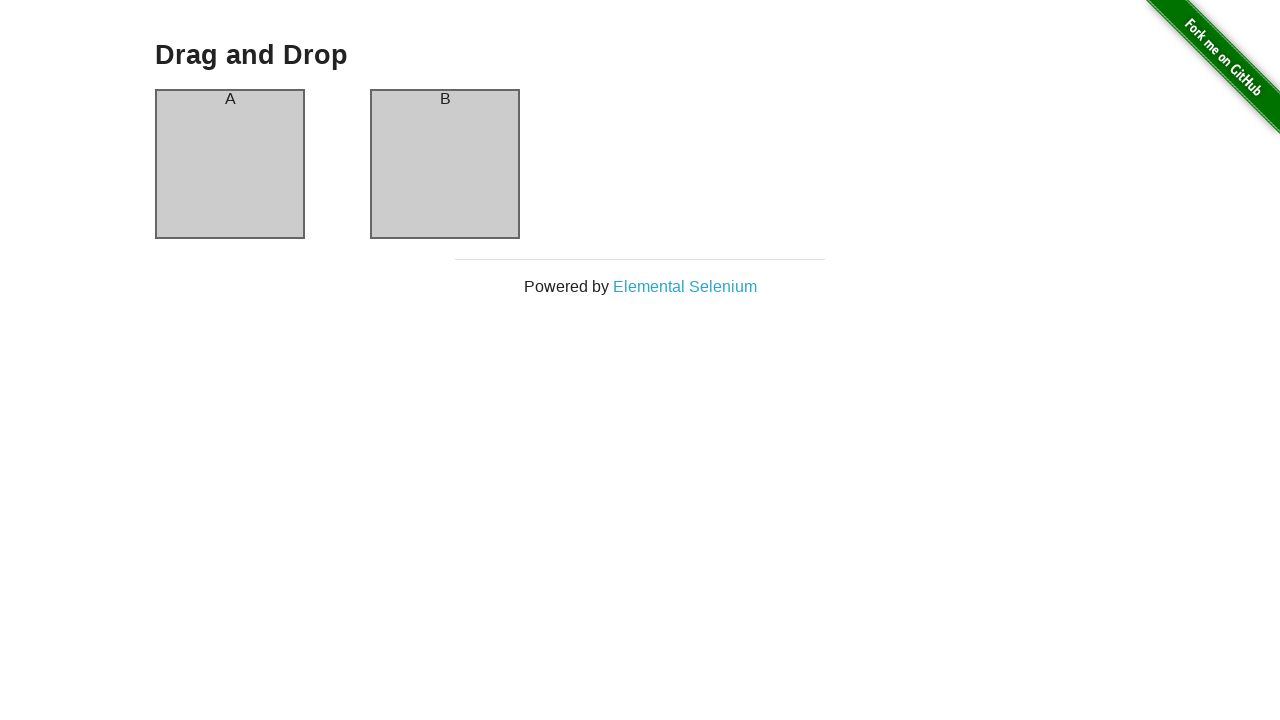

Verified draggable elements are present (initial order A, B)
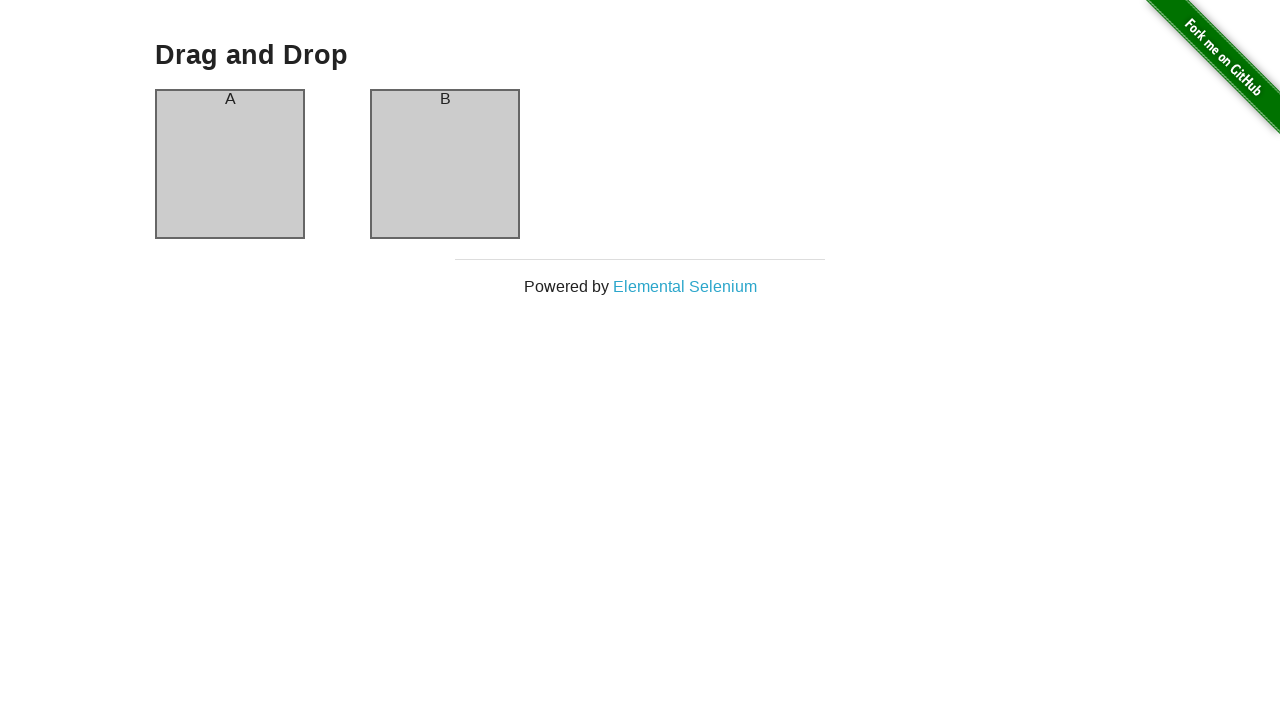

Dragged element A to element B's position at (445, 164)
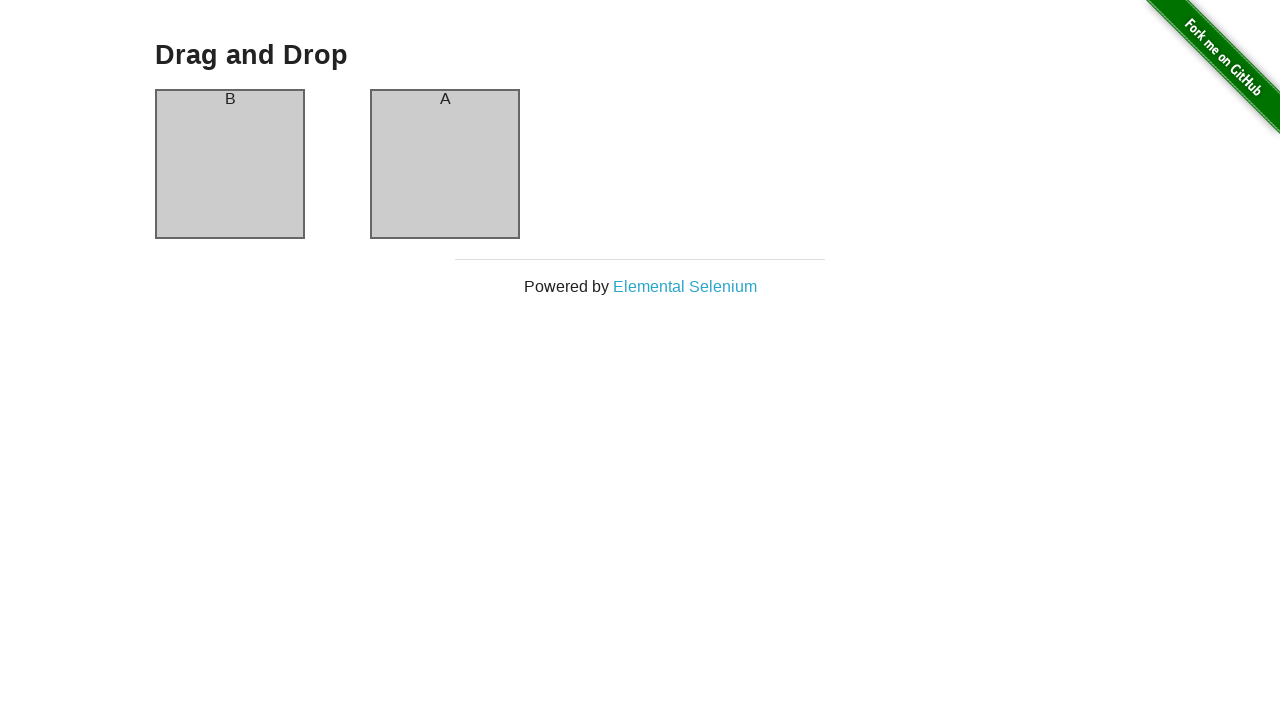

Verified elements have swapped (new order B, A)
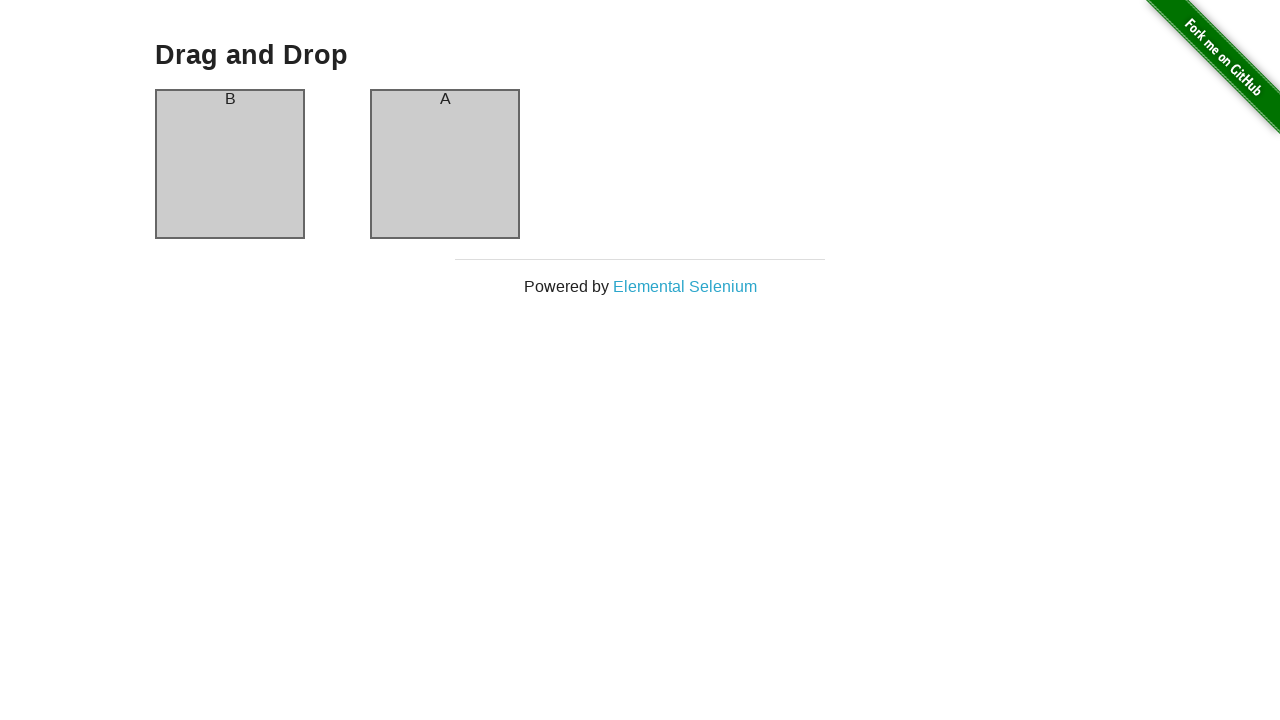

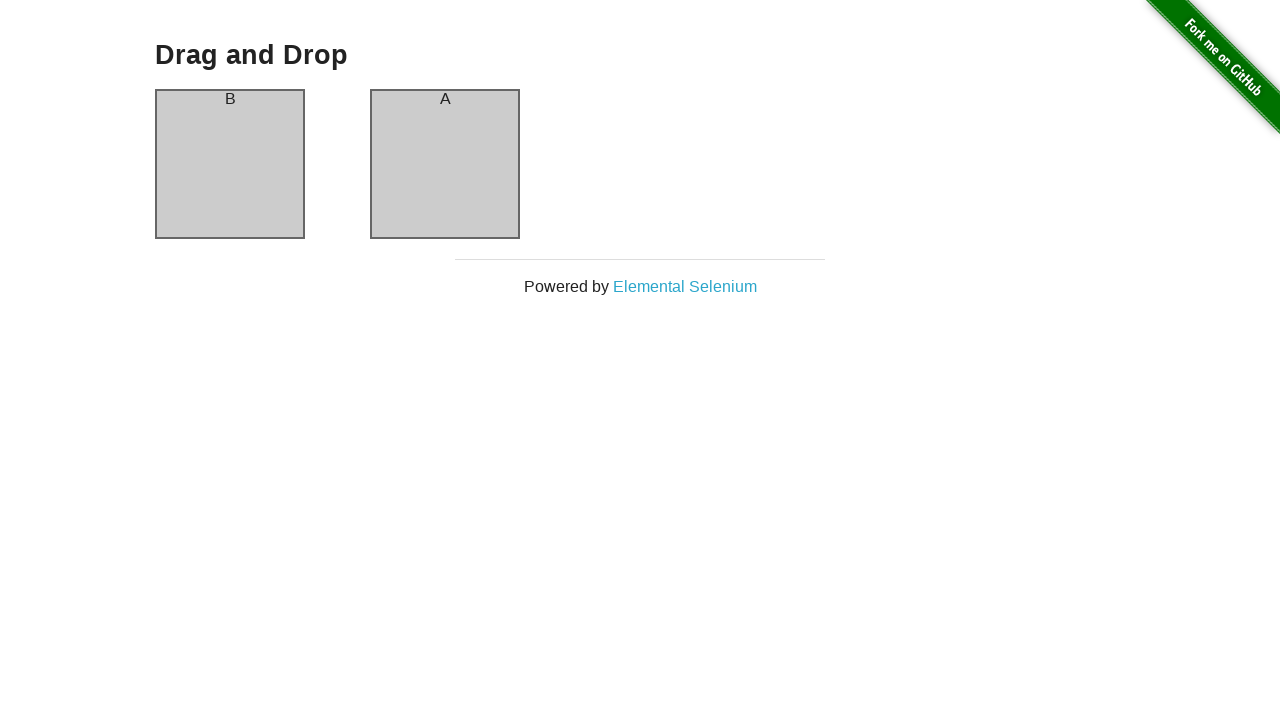